Fills out a text field on the Selenium web form page, submits it, and verifies the "Received!" confirmation message

Starting URL: https://www.selenium.dev/selenium/web/web-form.html

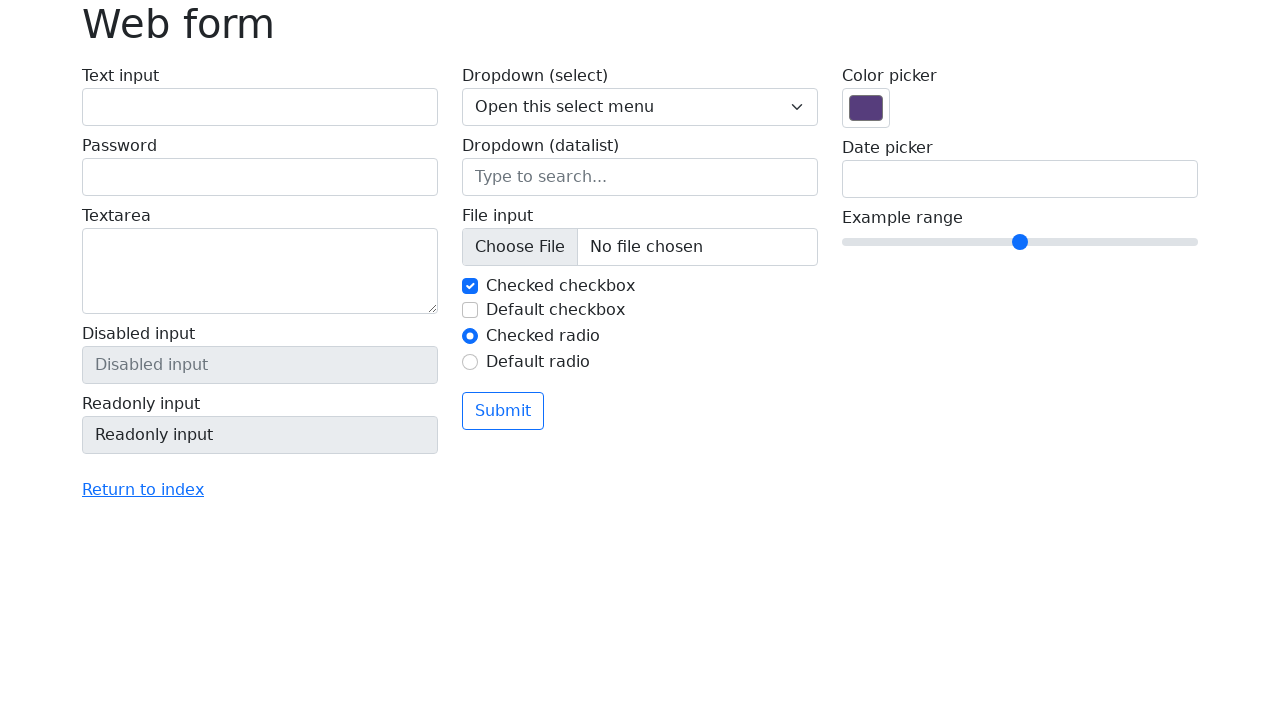

Filled text field with 'Selenium' on input[name='my-text']
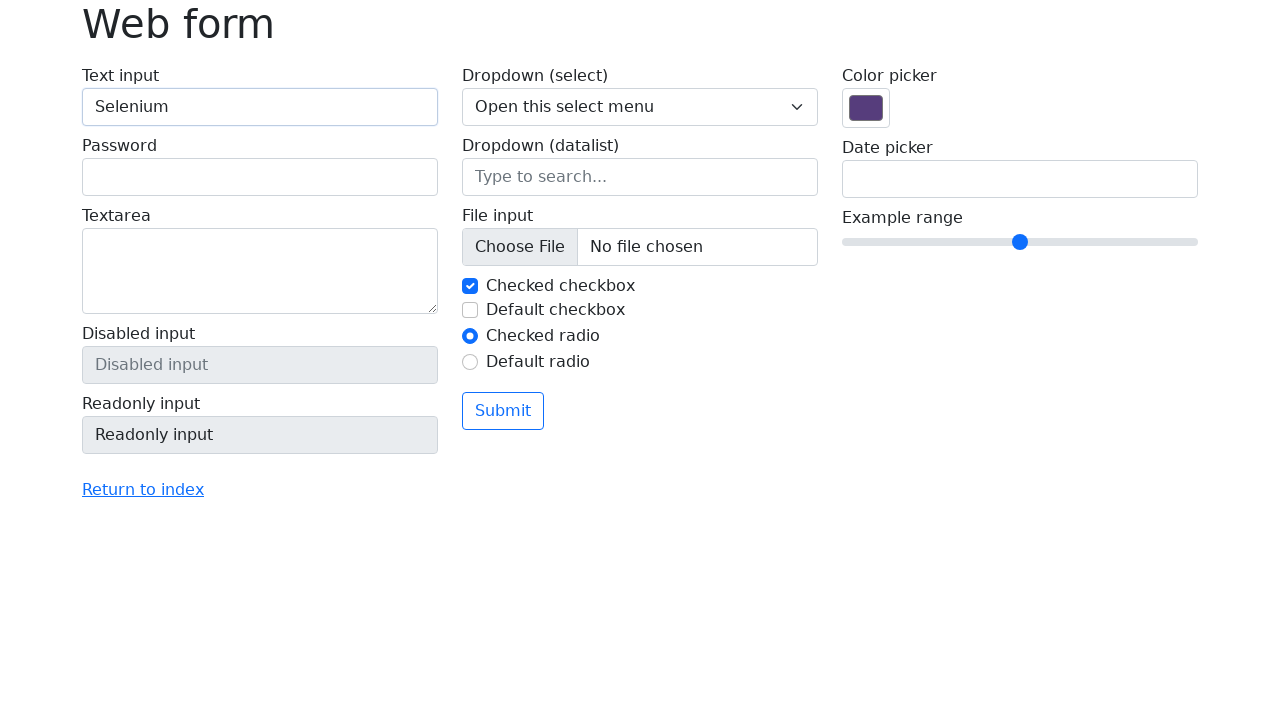

Clicked submit button at (503, 411) on button
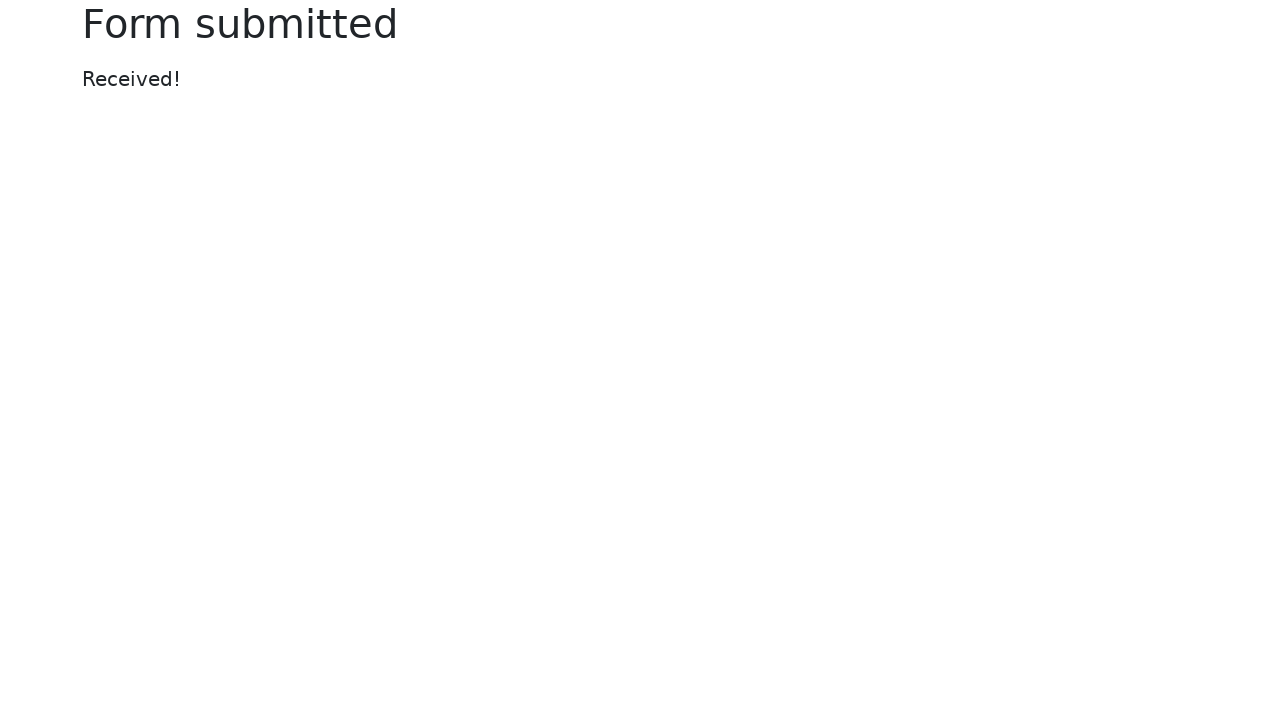

Success message element loaded
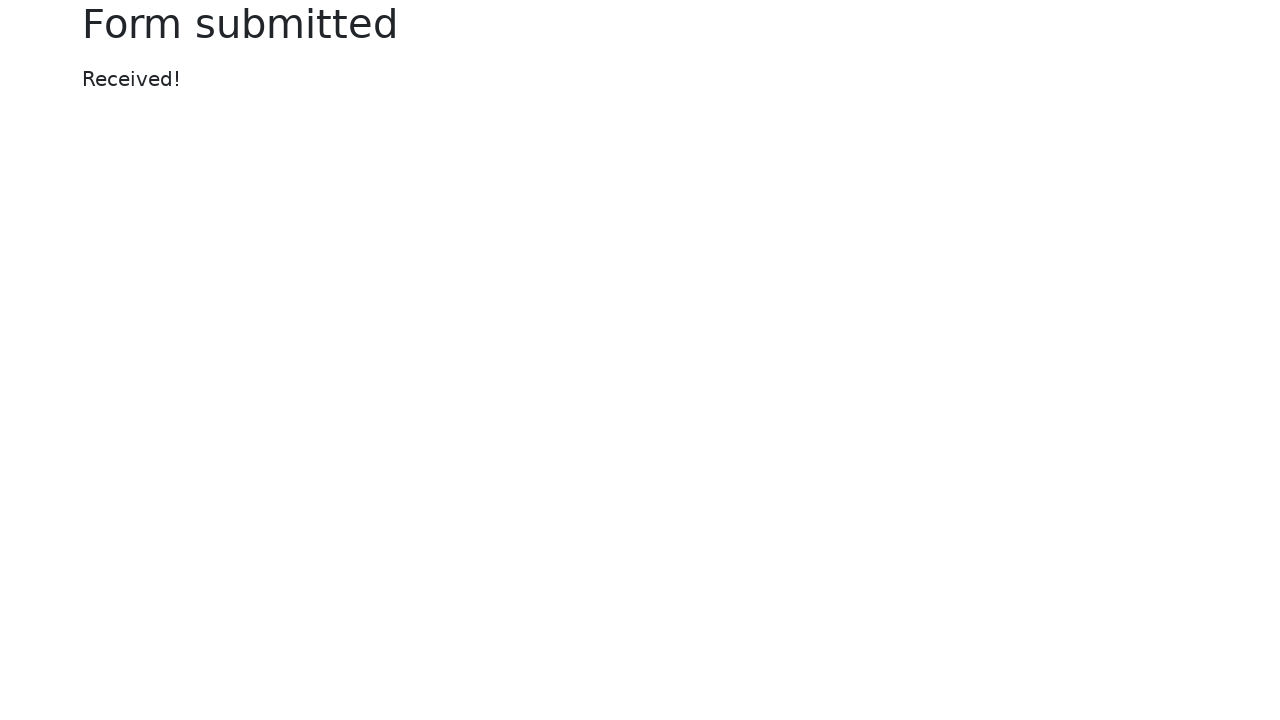

Verified 'Received!' confirmation message displayed
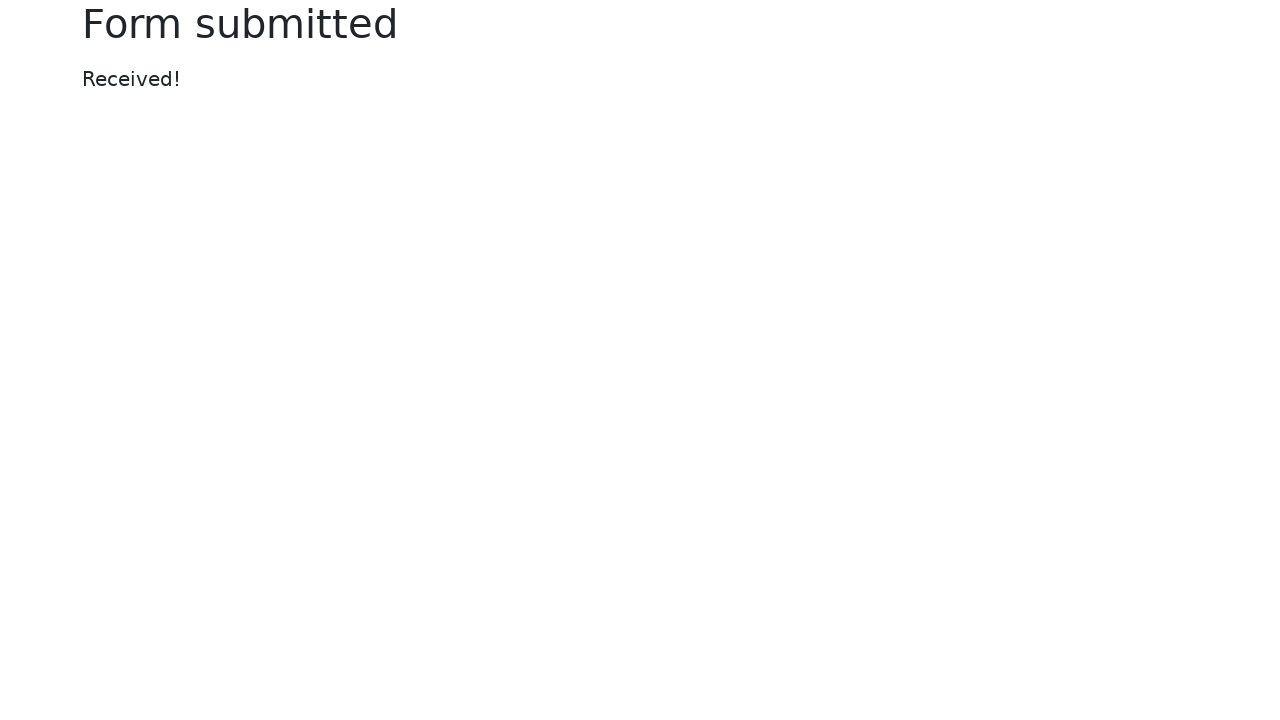

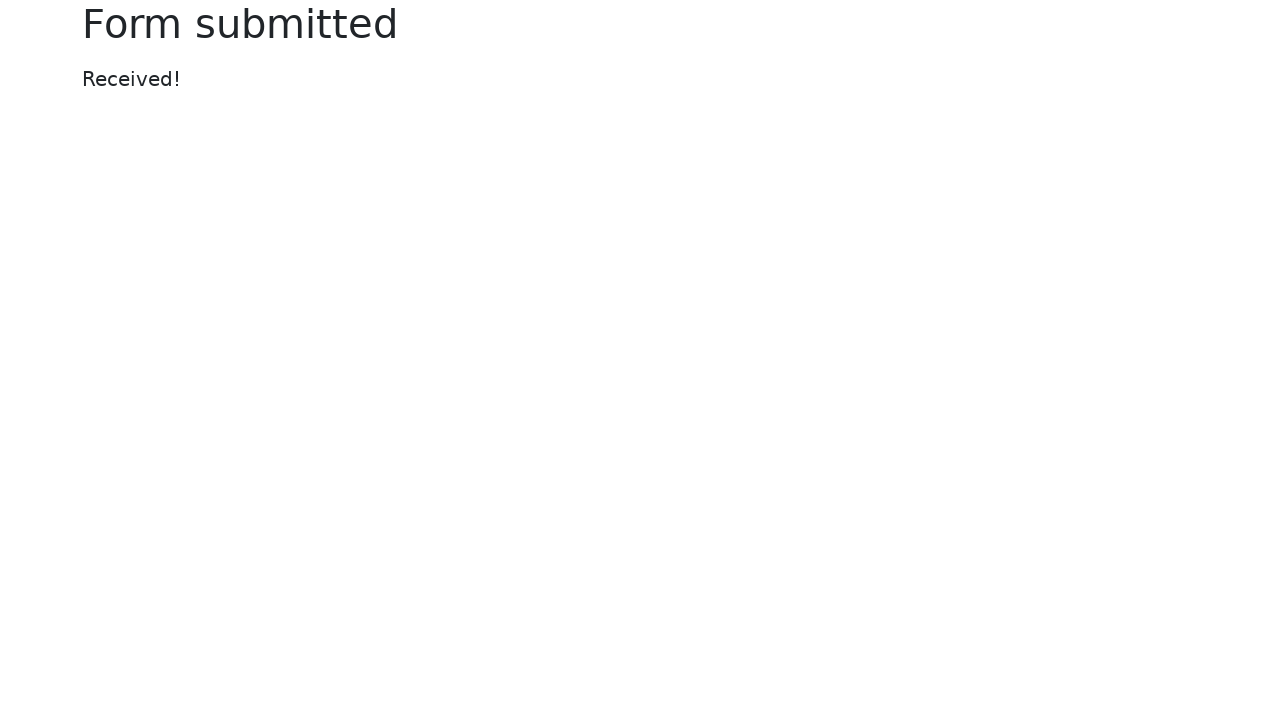